Tests checkbox functionality by verifying initial states and toggling checkboxes to confirm selection/deselection behavior

Starting URL: http://practice.cydeo.com/checkboxes

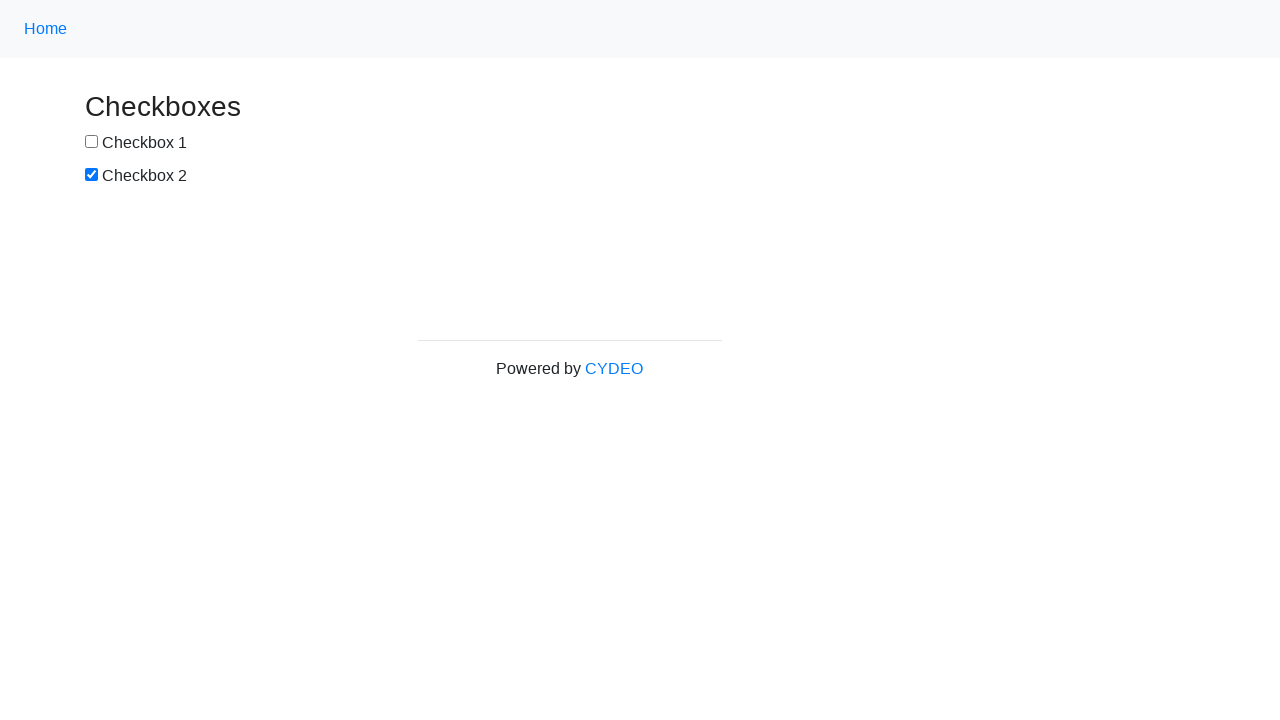

Located checkbox 1 element
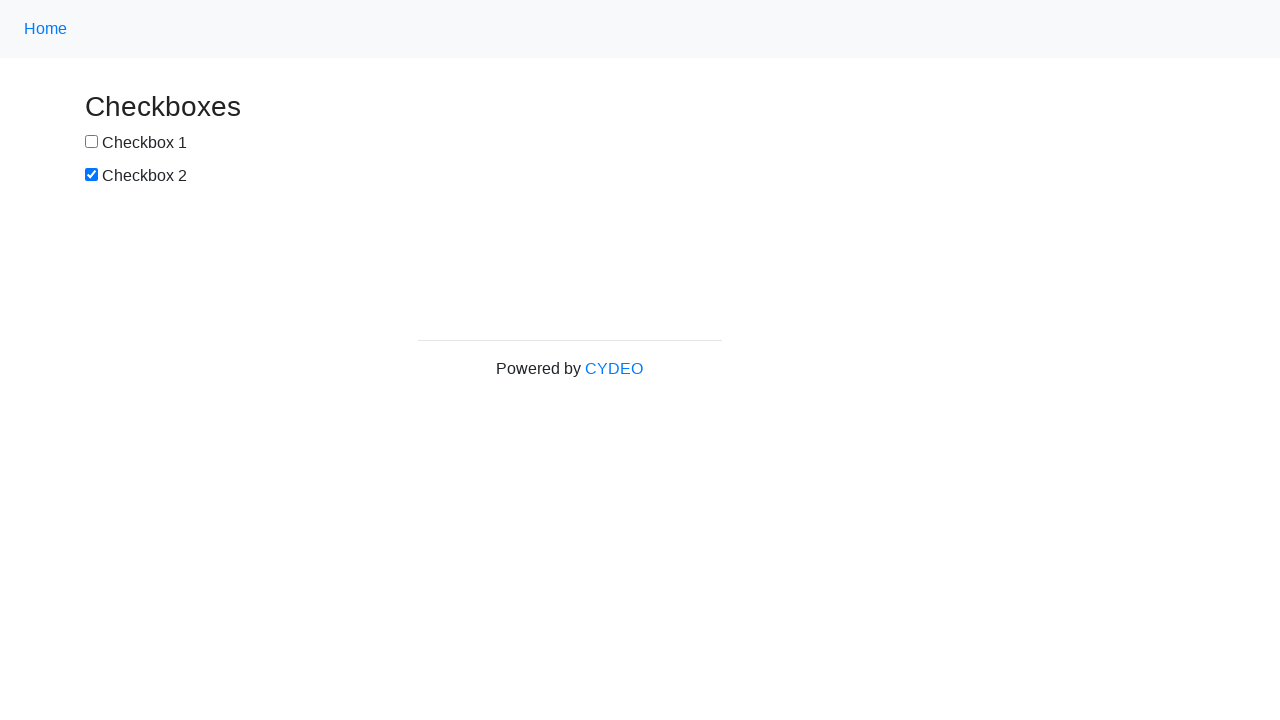

Verified checkbox 1 is initially unchecked
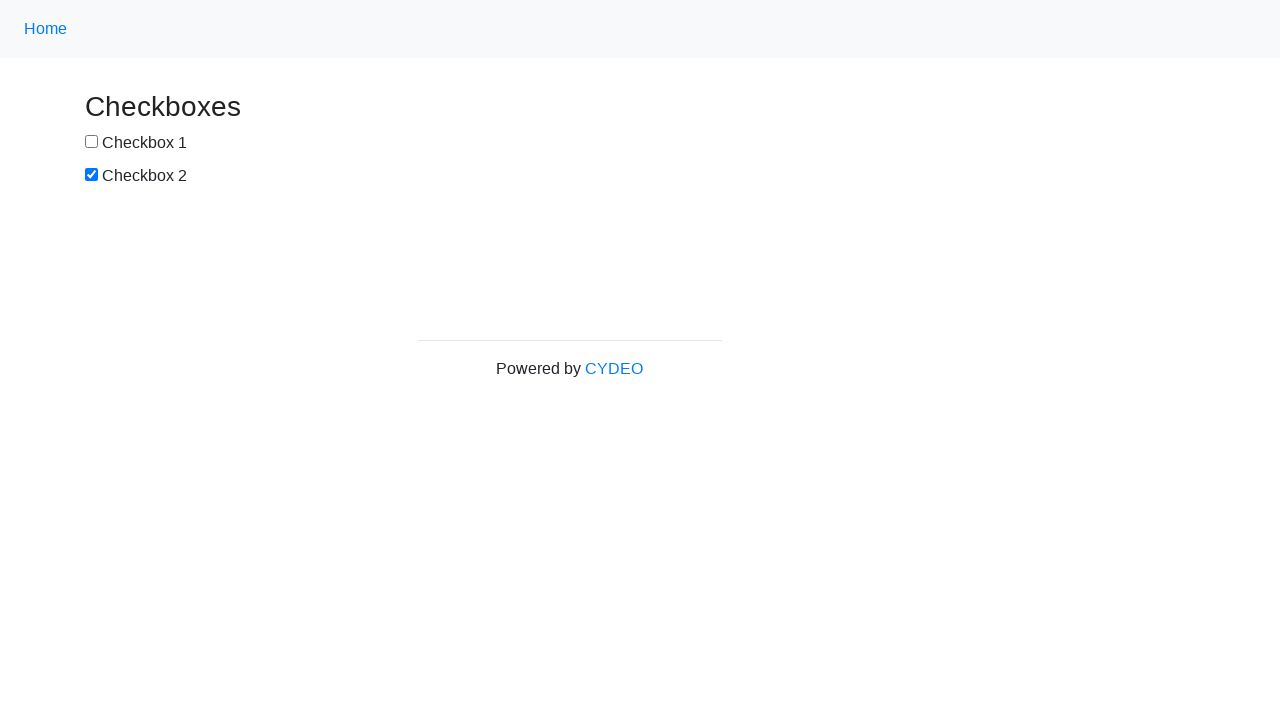

Located checkbox 2 element
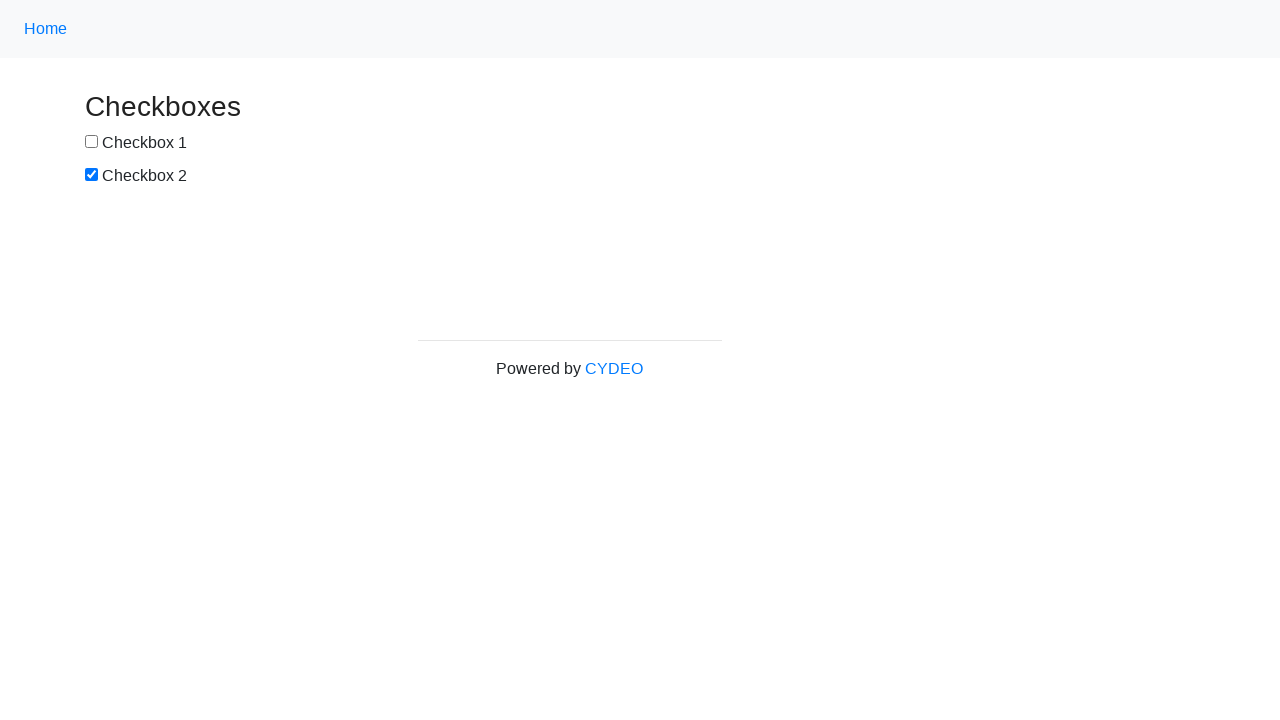

Verified checkbox 2 is initially checked
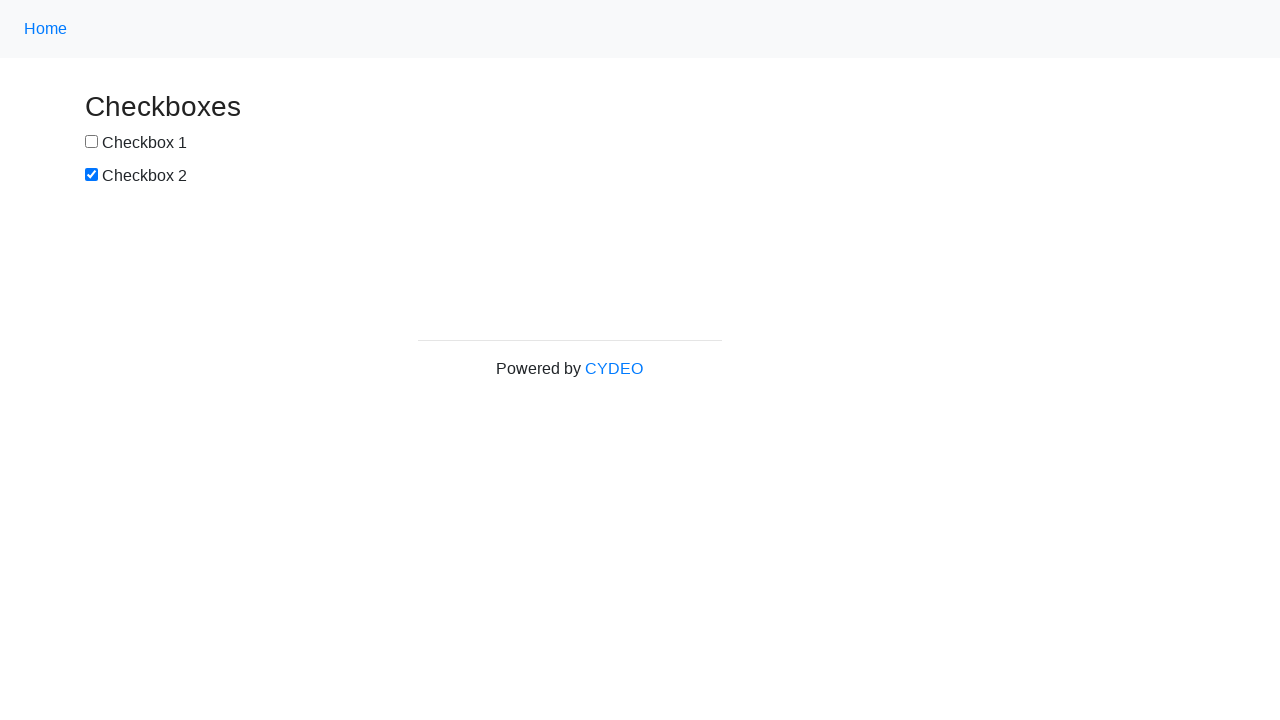

Clicked checkbox 1 to select it at (92, 142) on input[name='checkbox1']
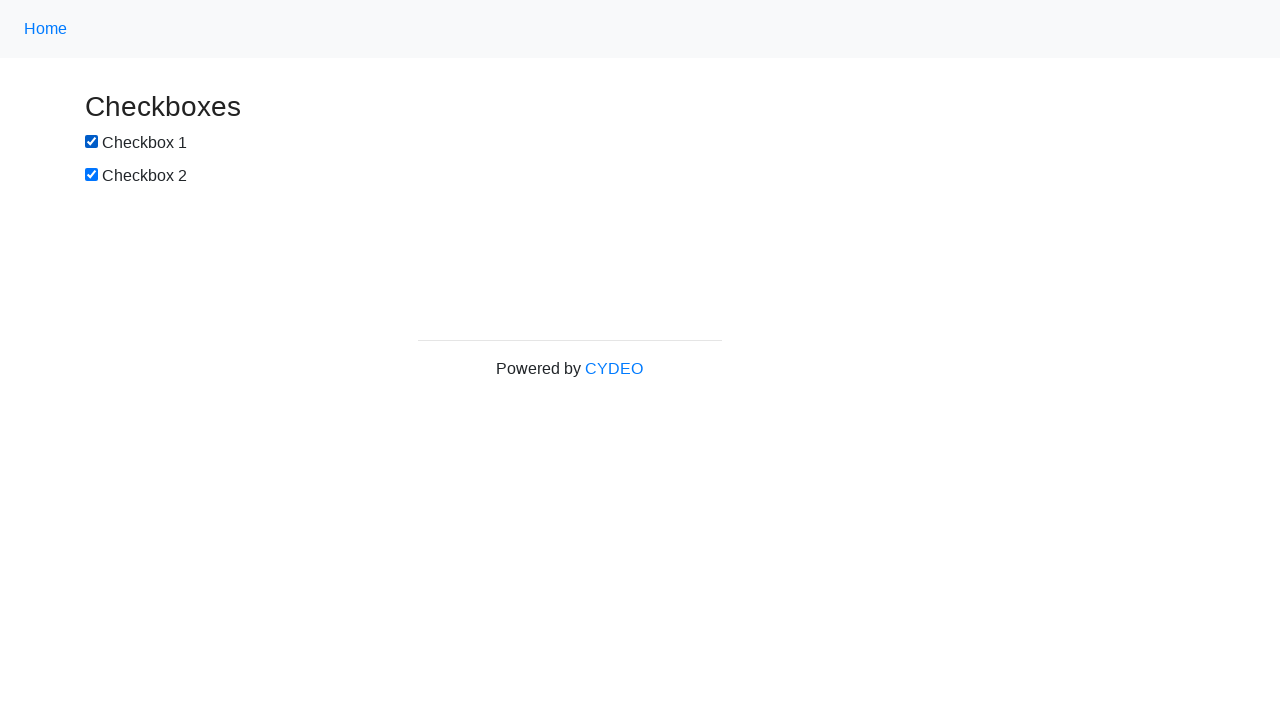

Verified checkbox 1 is now checked
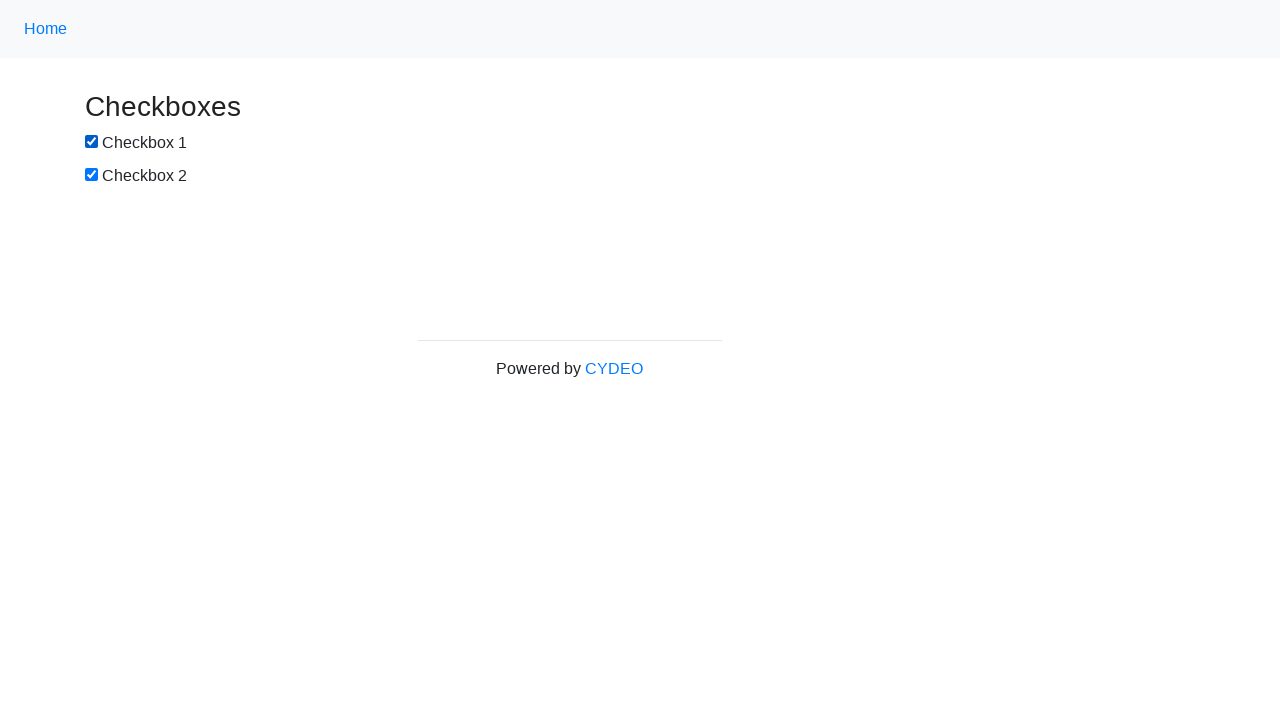

Clicked checkbox 2 to deselect it at (92, 175) on input[name='checkbox2']
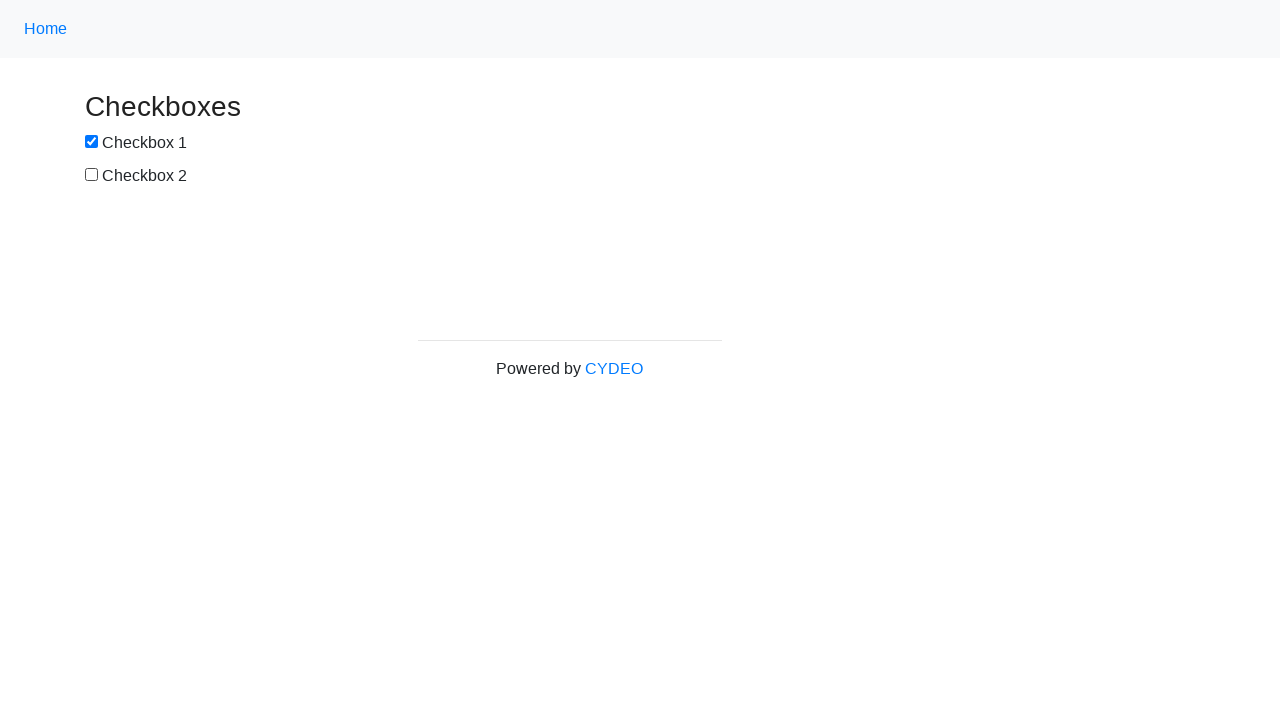

Verified checkbox 2 is now unchecked
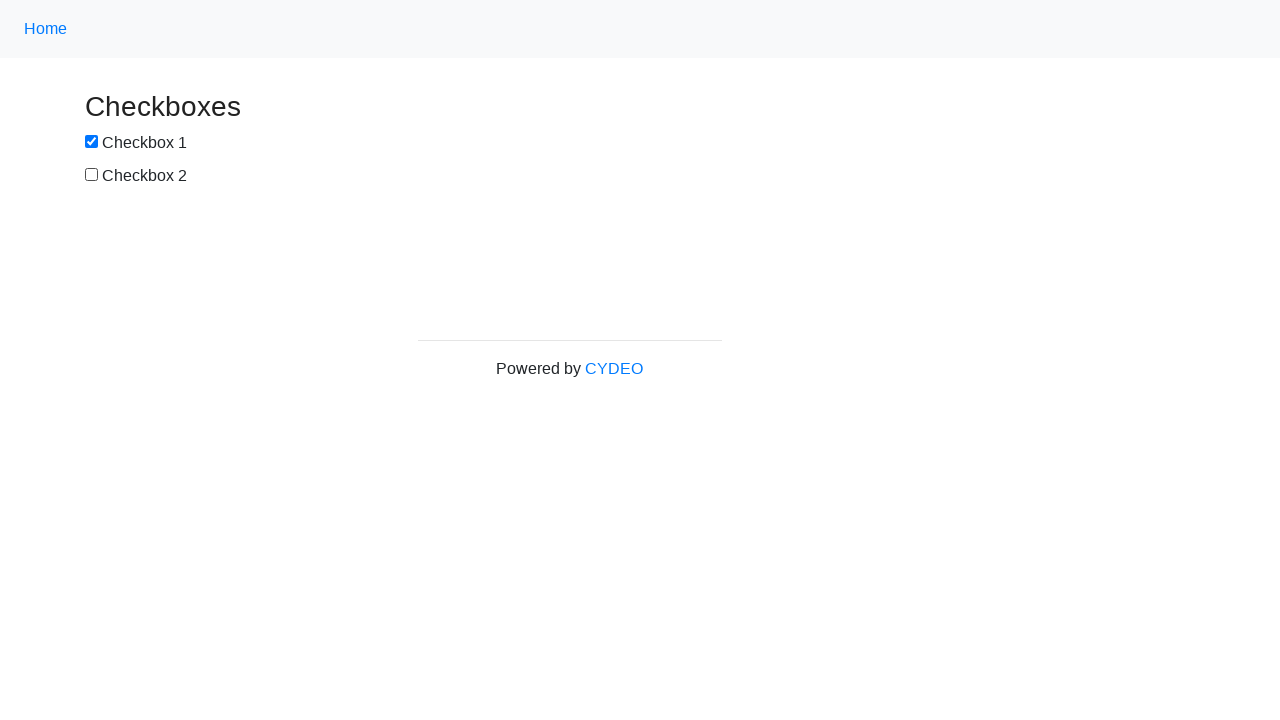

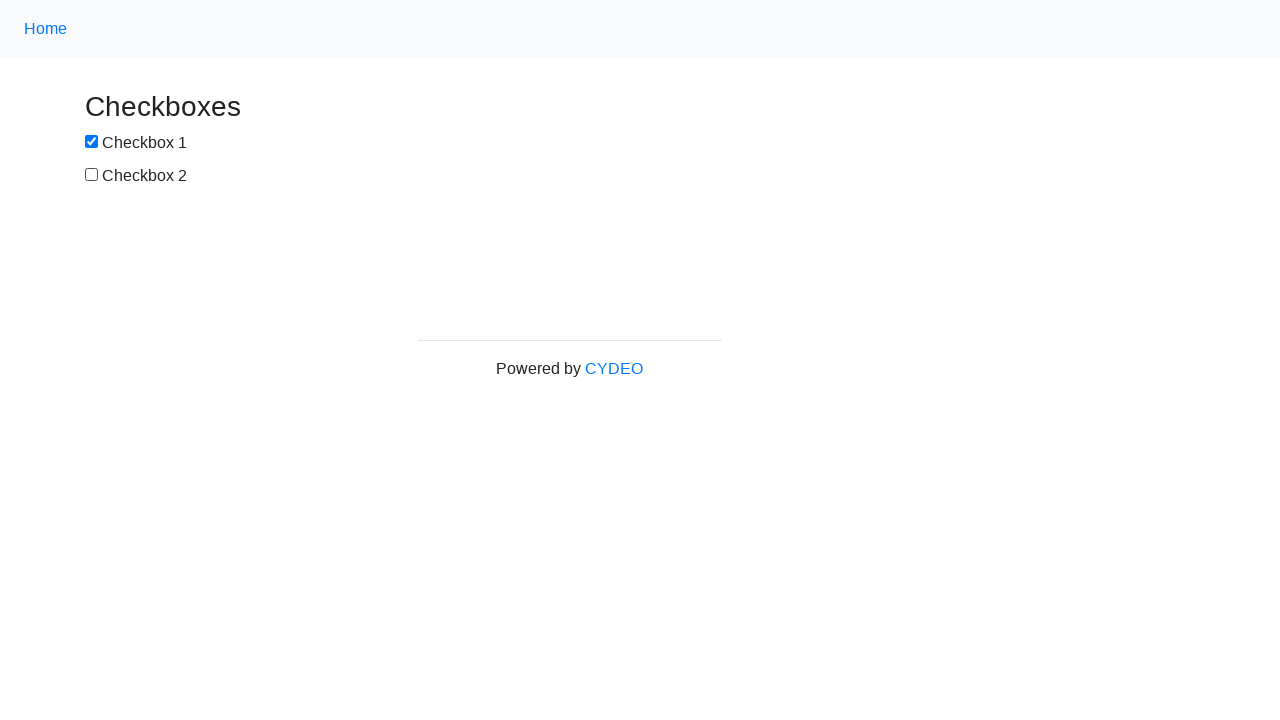